Tests the sortable functionality on demoqa.com by performing drag and drop operations to reorder list items.

Starting URL: https://demoqa.com/sortable

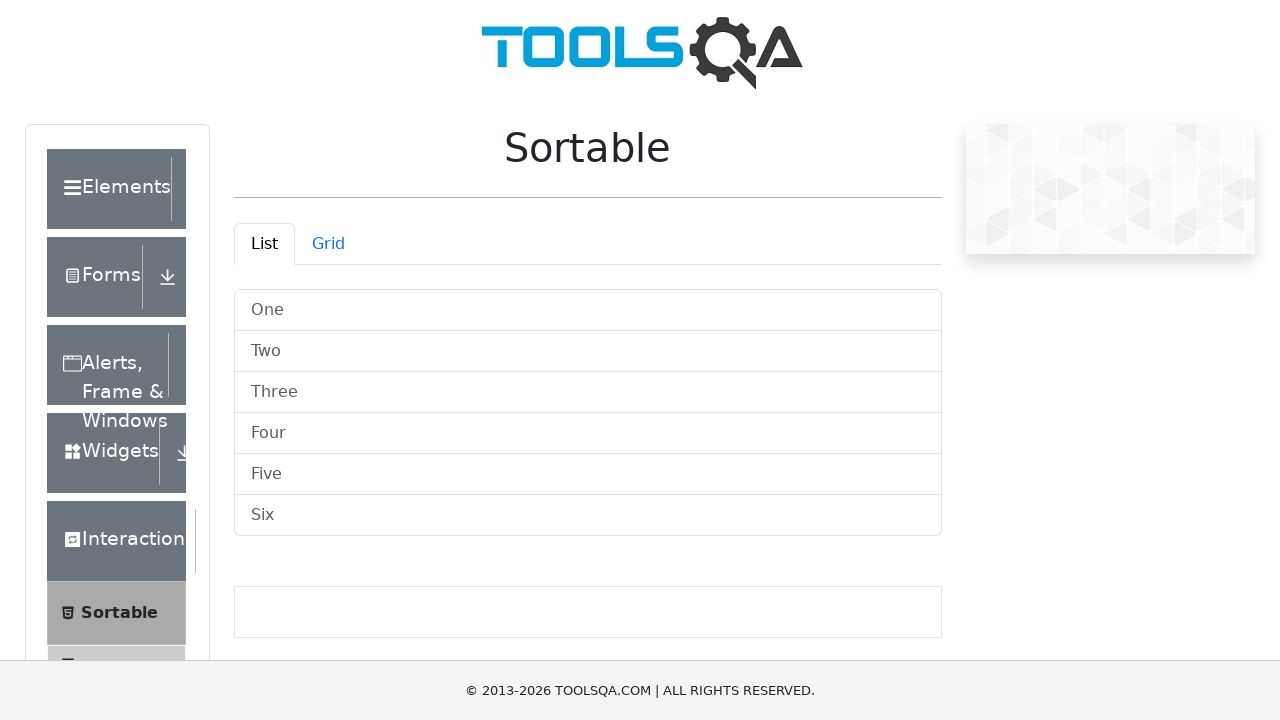

Waited for sortable list container to be visible
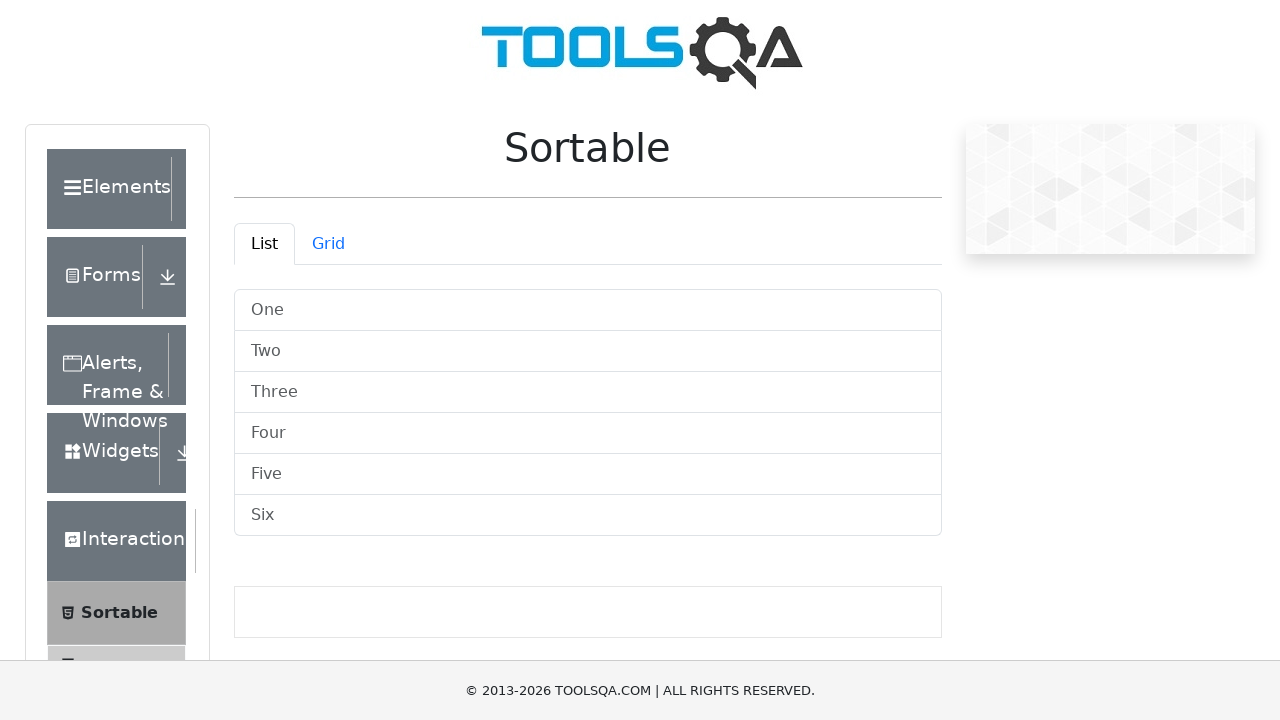

Located first sortable list item
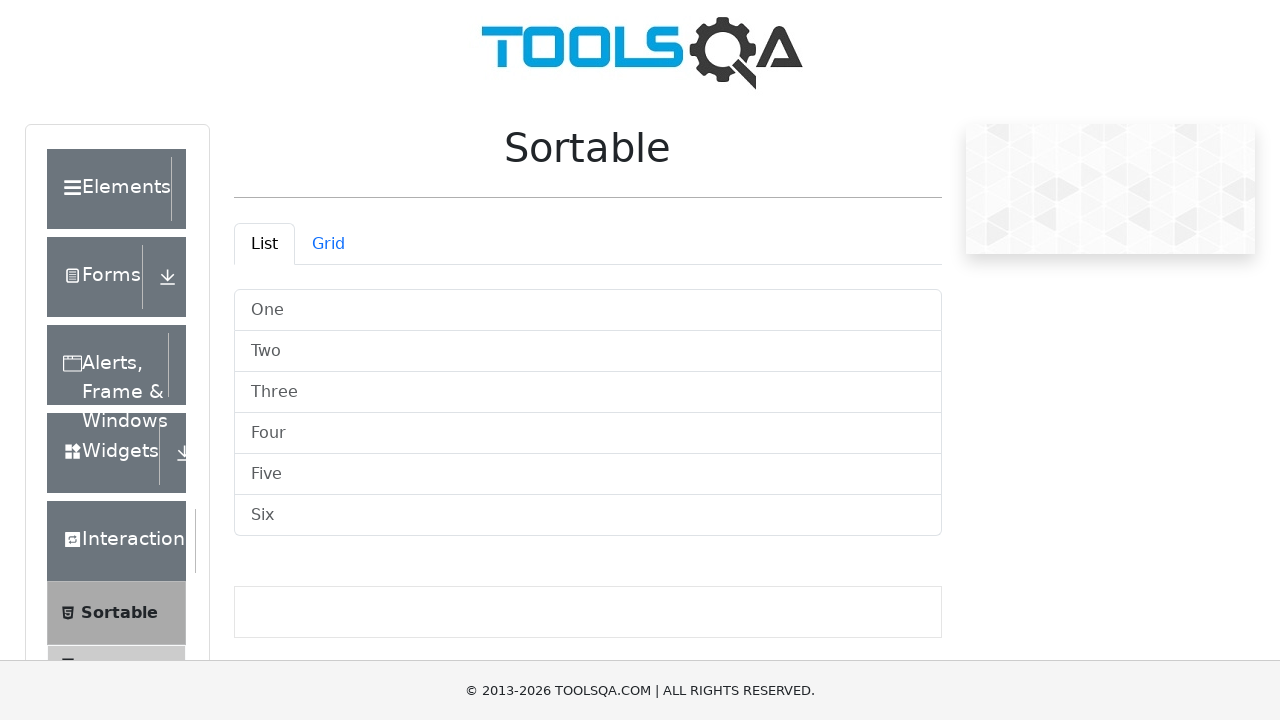

Located second sortable list item
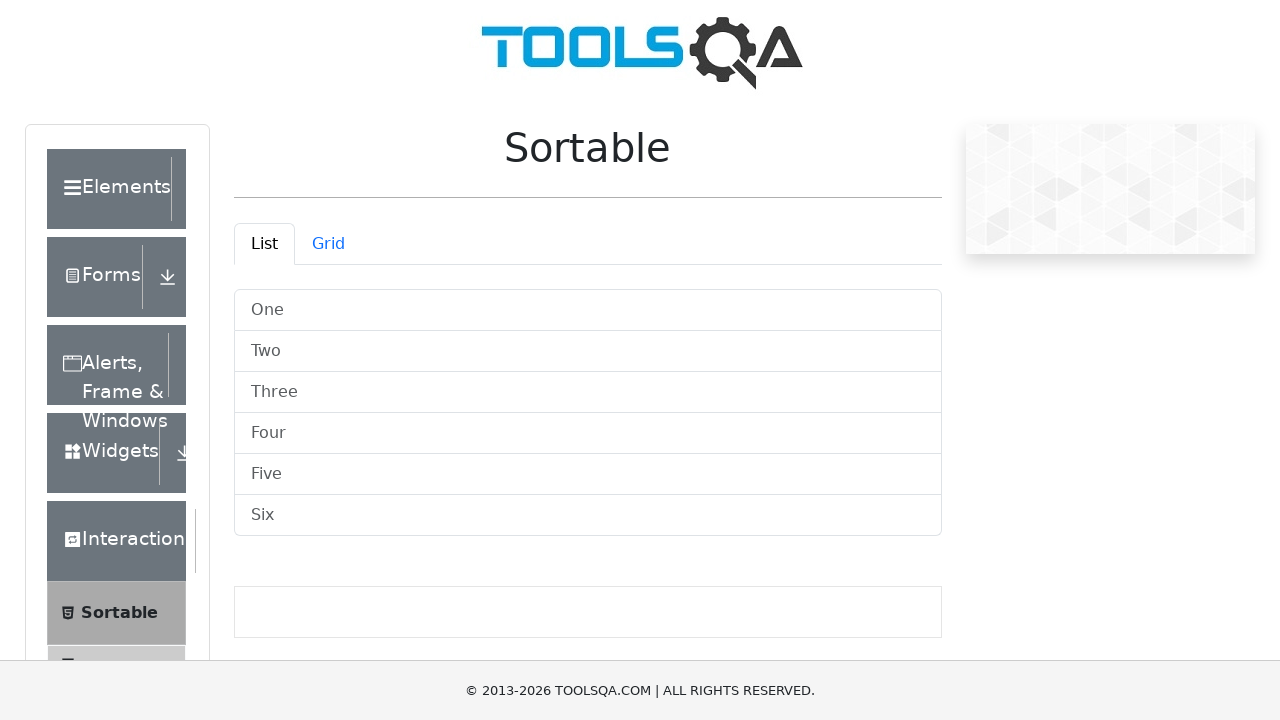

Located third sortable list item
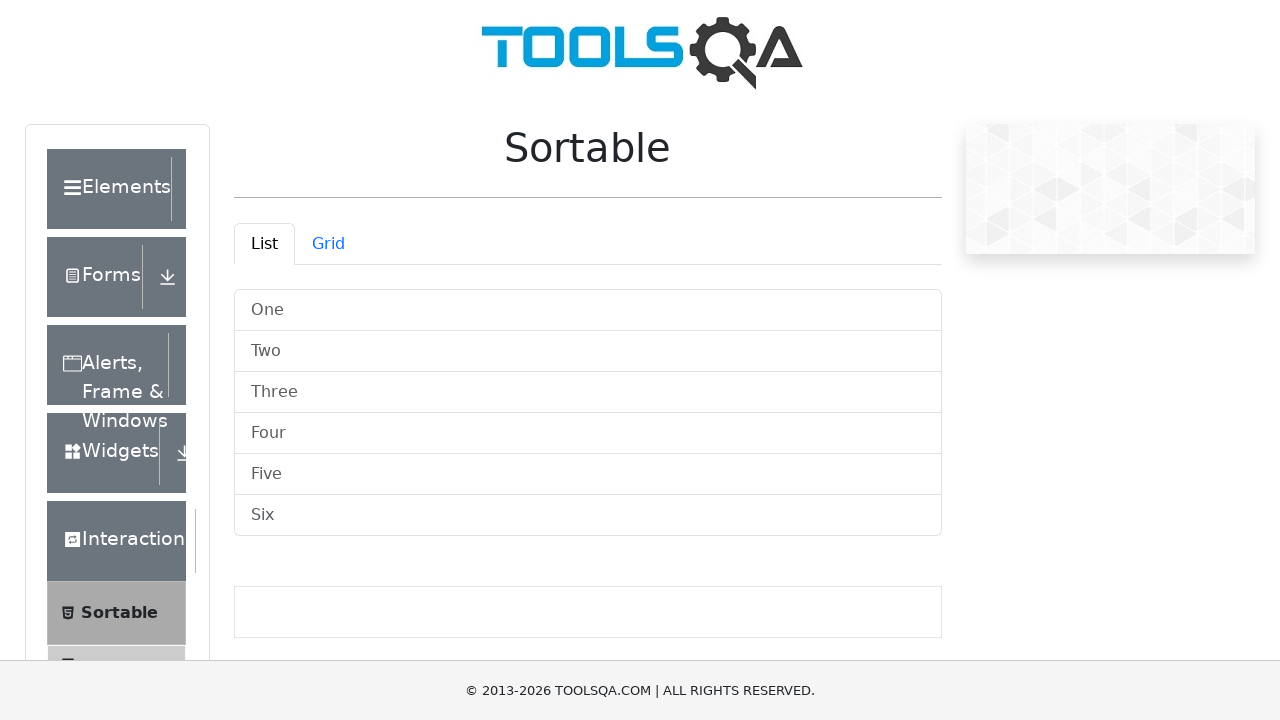

Dragged first item to third item's position at (588, 392)
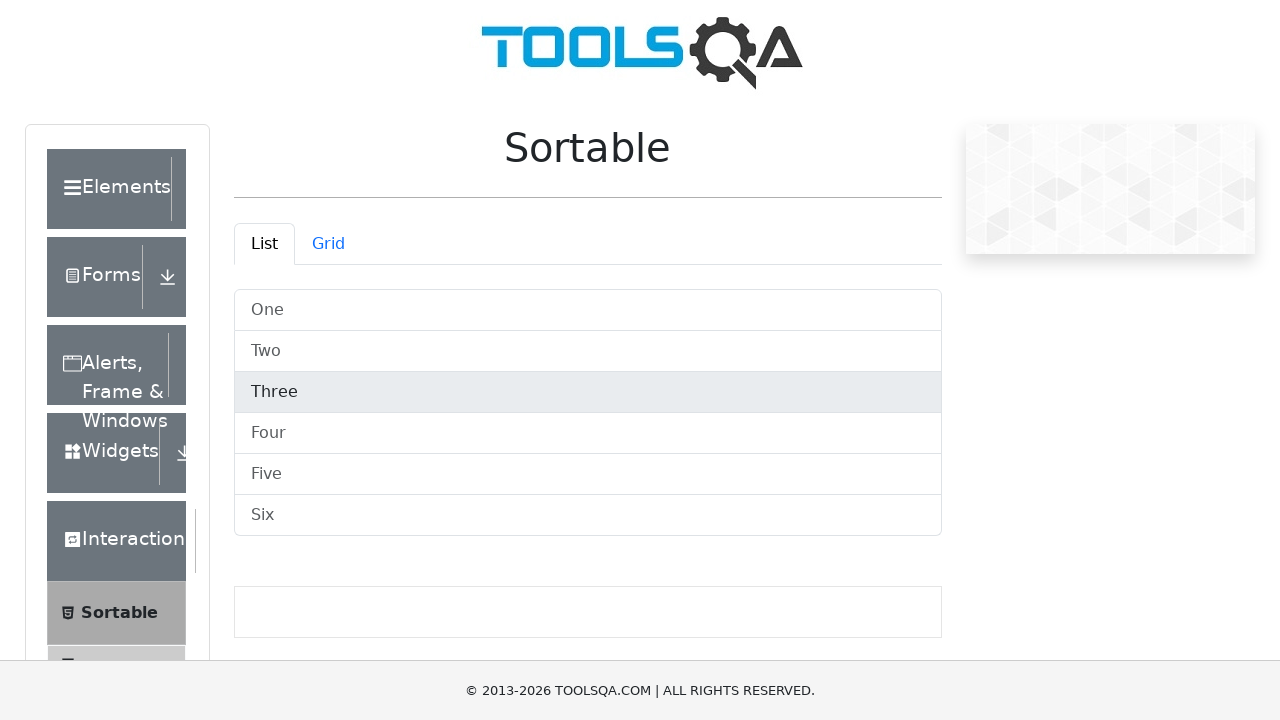

Dragged second item to first item's position at (588, 310)
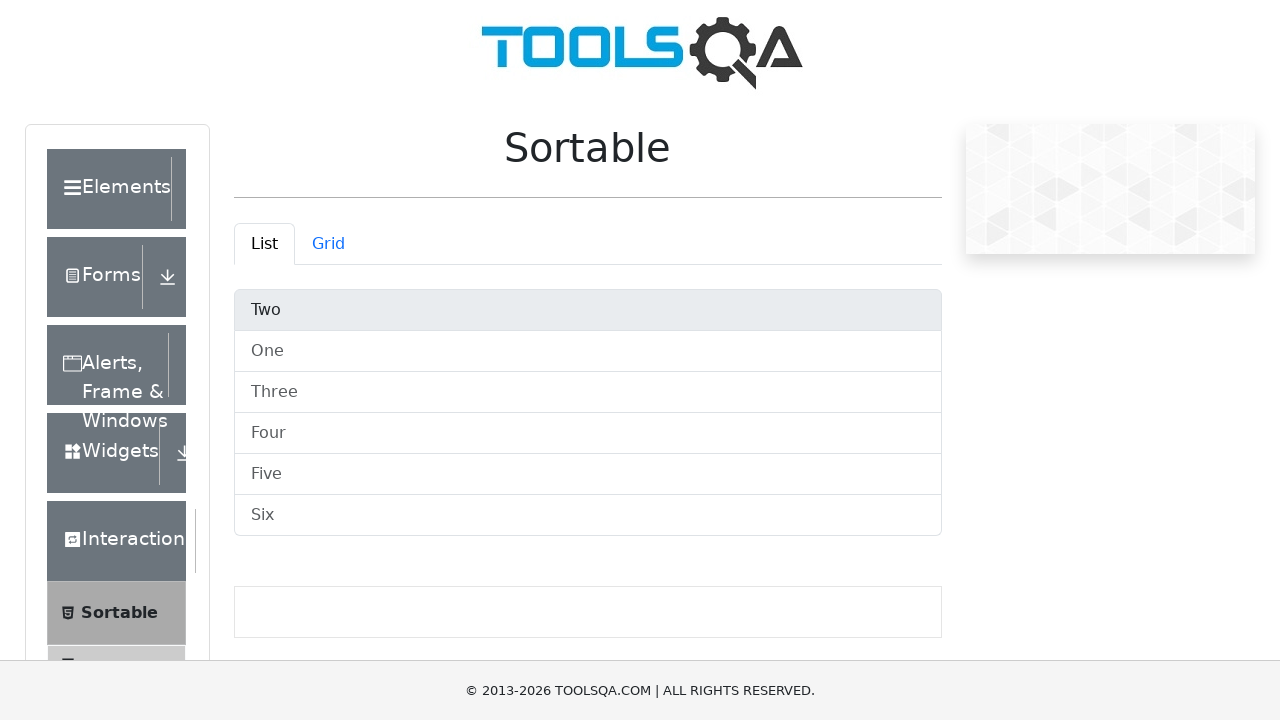

Dragged third item to second item's position at (588, 352)
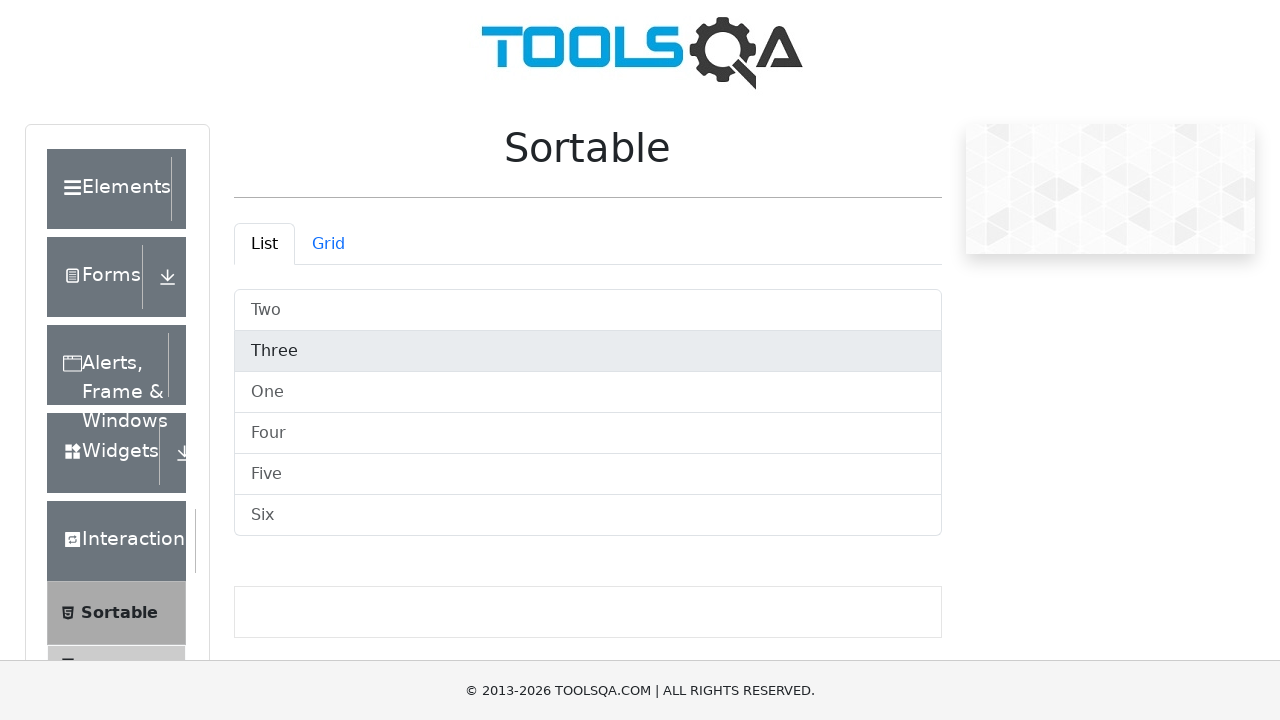

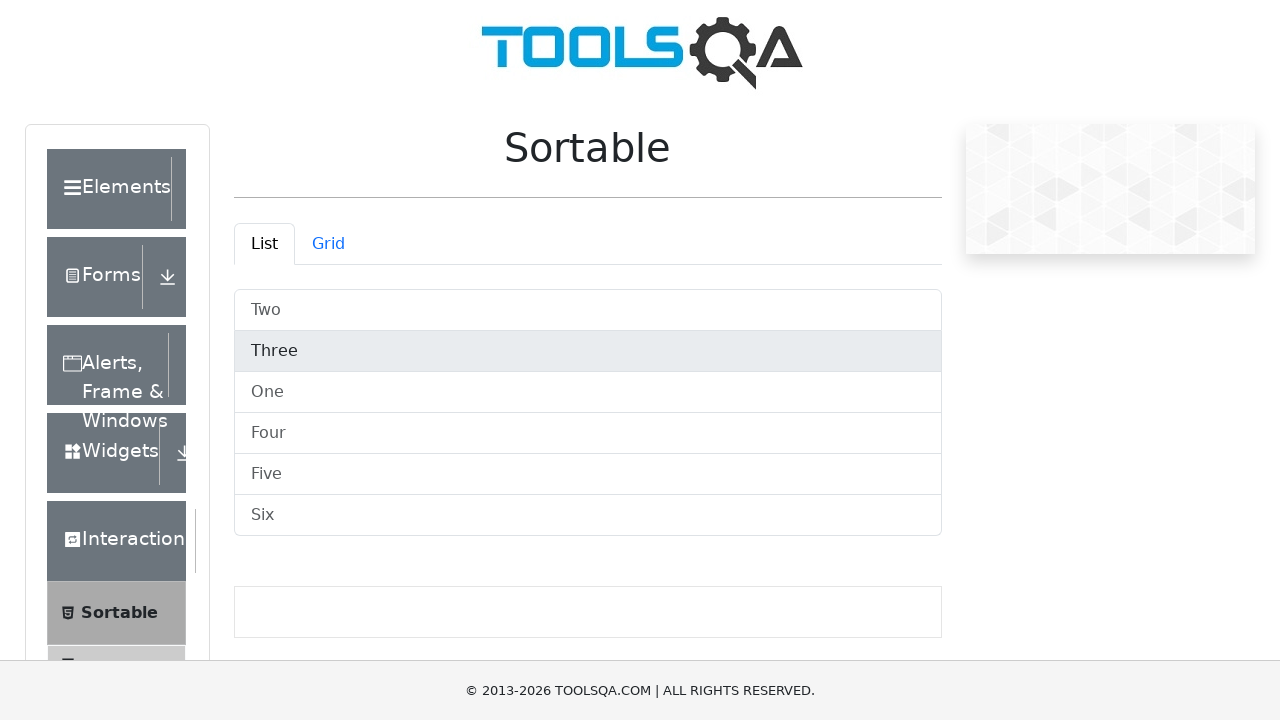